Tests multiple browser window handling by clicking a link that opens a new window, switching to the child window to verify its content, then switching back to the parent window and verifying its content.

Starting URL: https://the-internet.herokuapp.com/windows

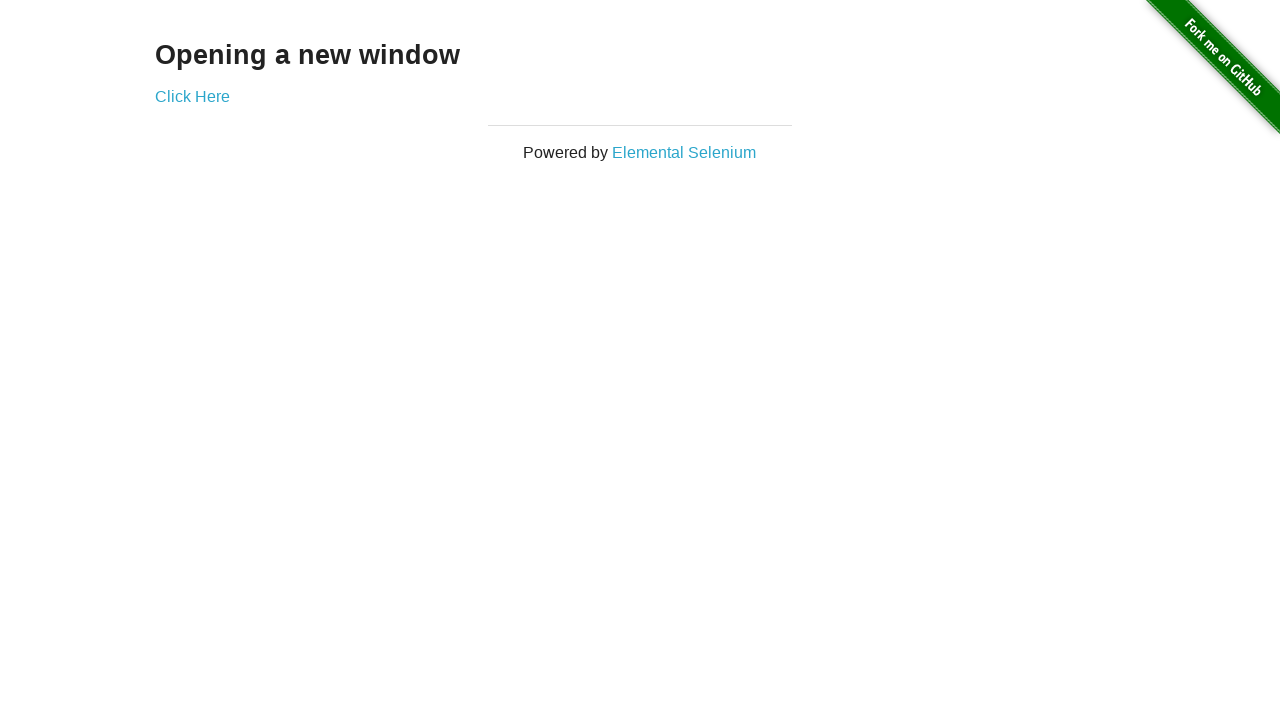

Clicked 'Click Here' link to open new window at (192, 96) on text=Click Here
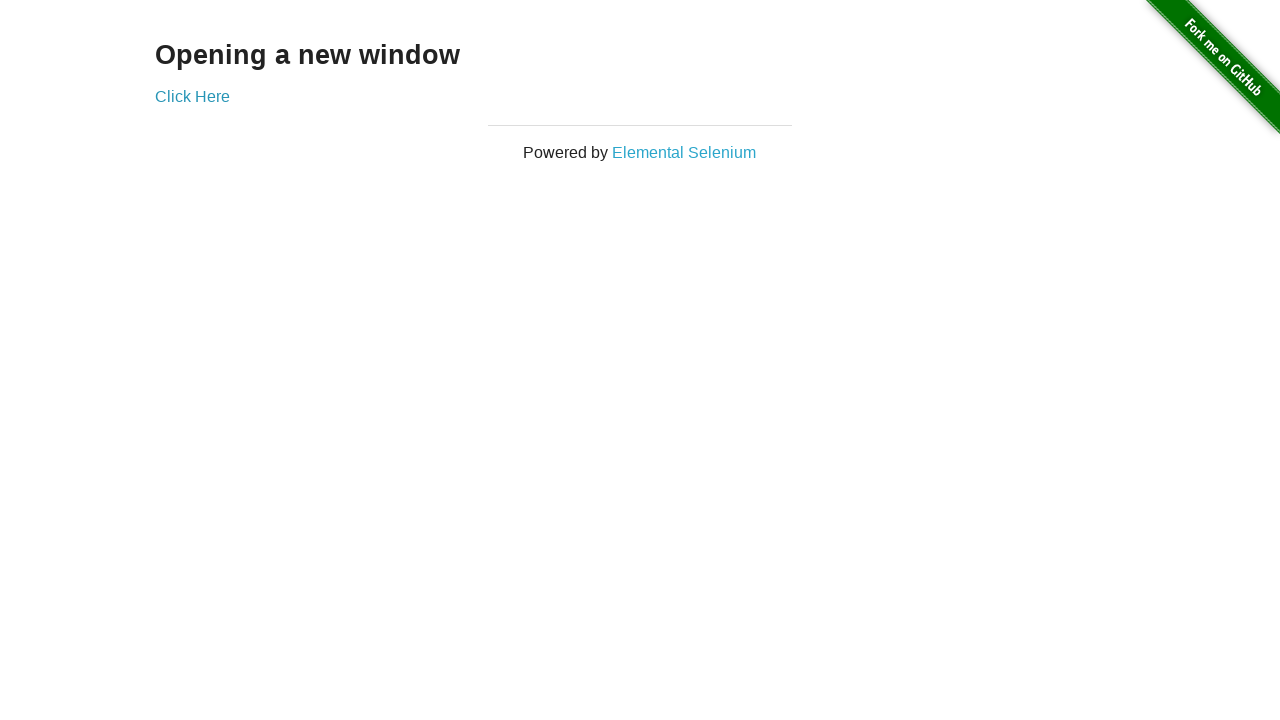

Captured new child window/page
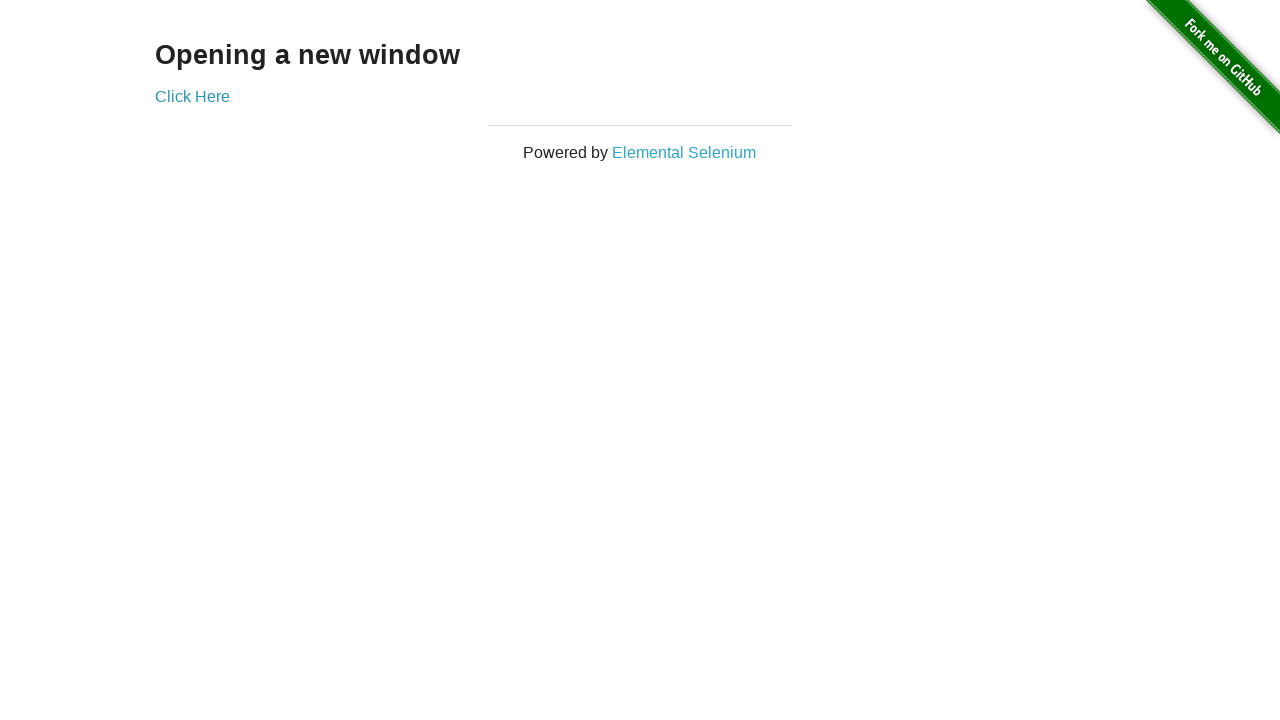

Child window loaded and h3 element appeared
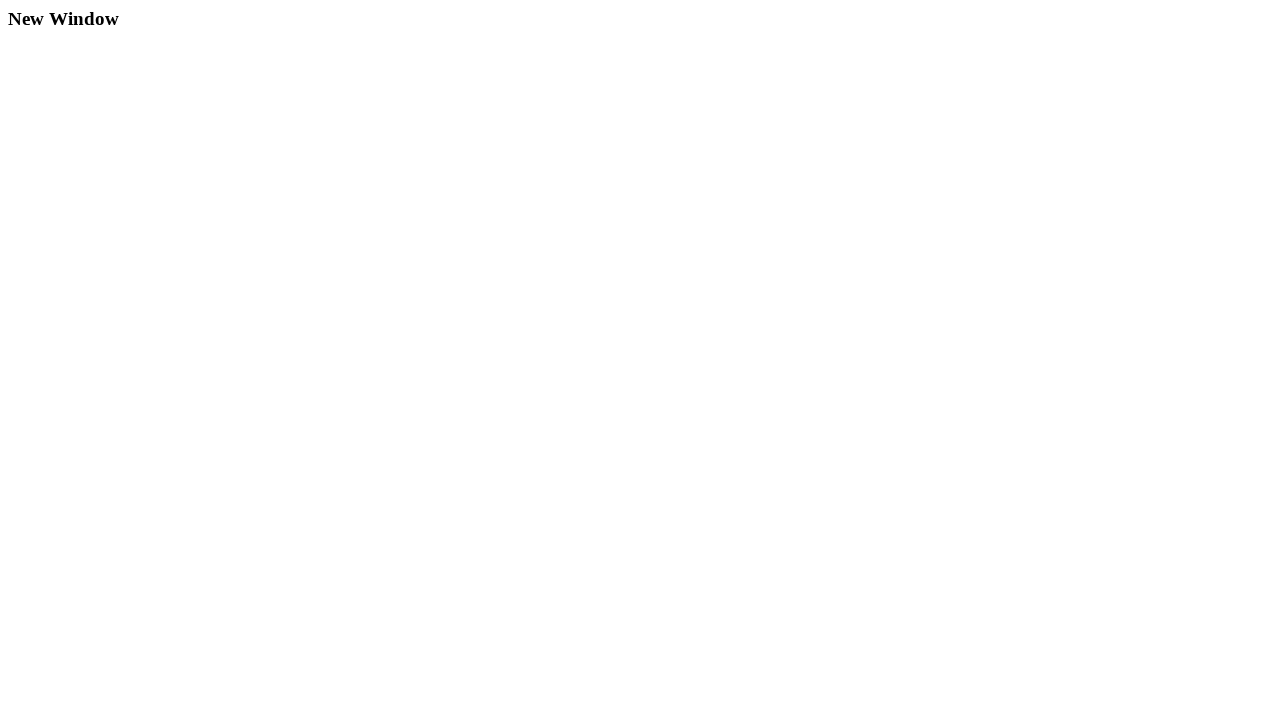

Retrieved child window heading text: 'New Window'
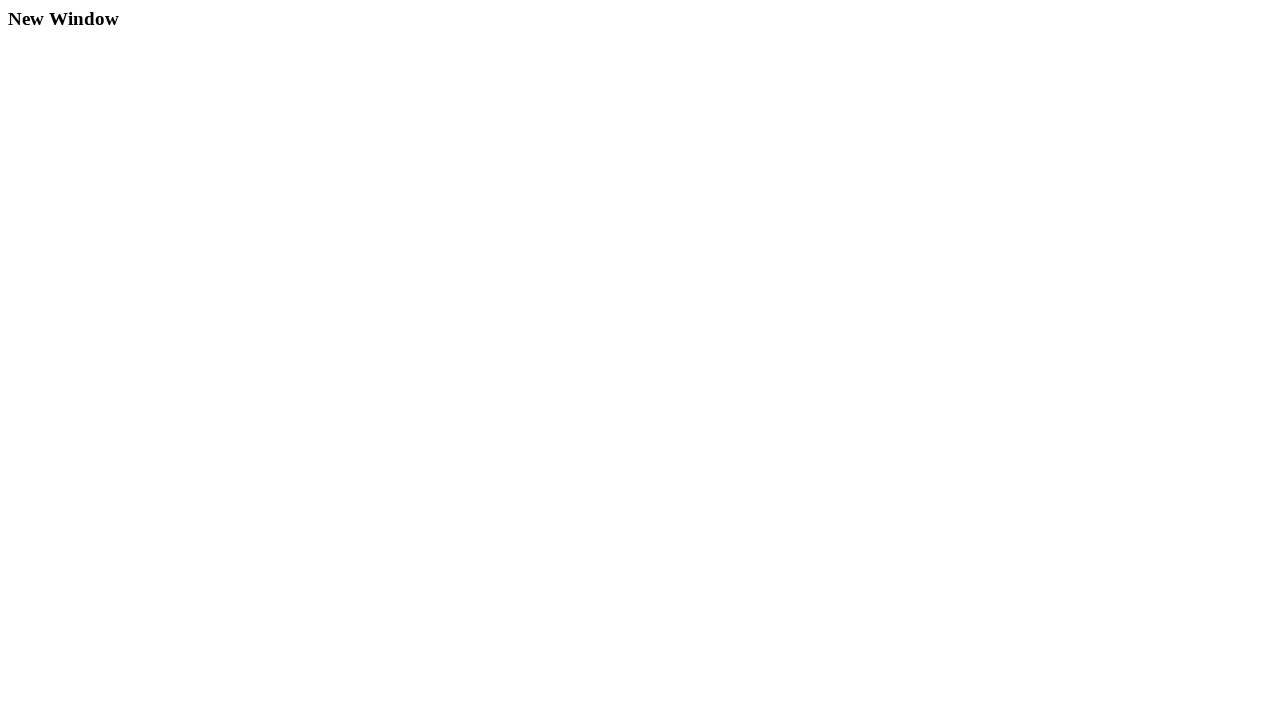

Closed child window
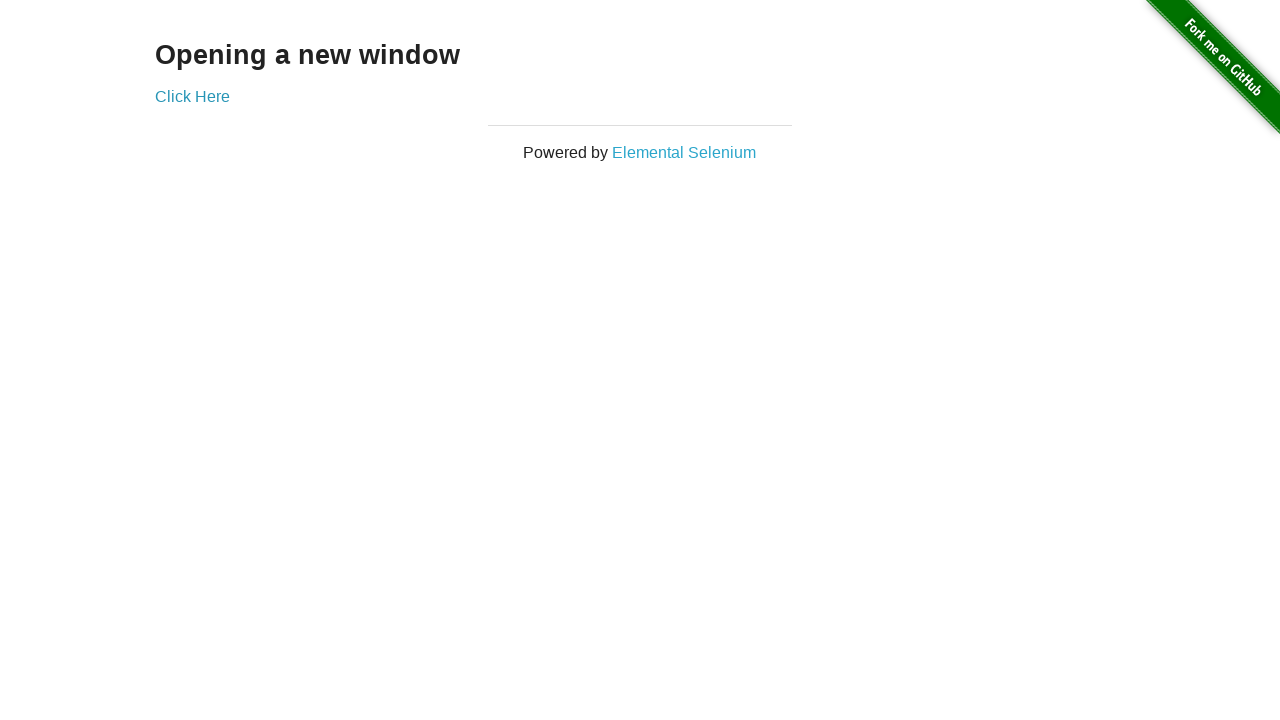

Parent window h3 element is visible
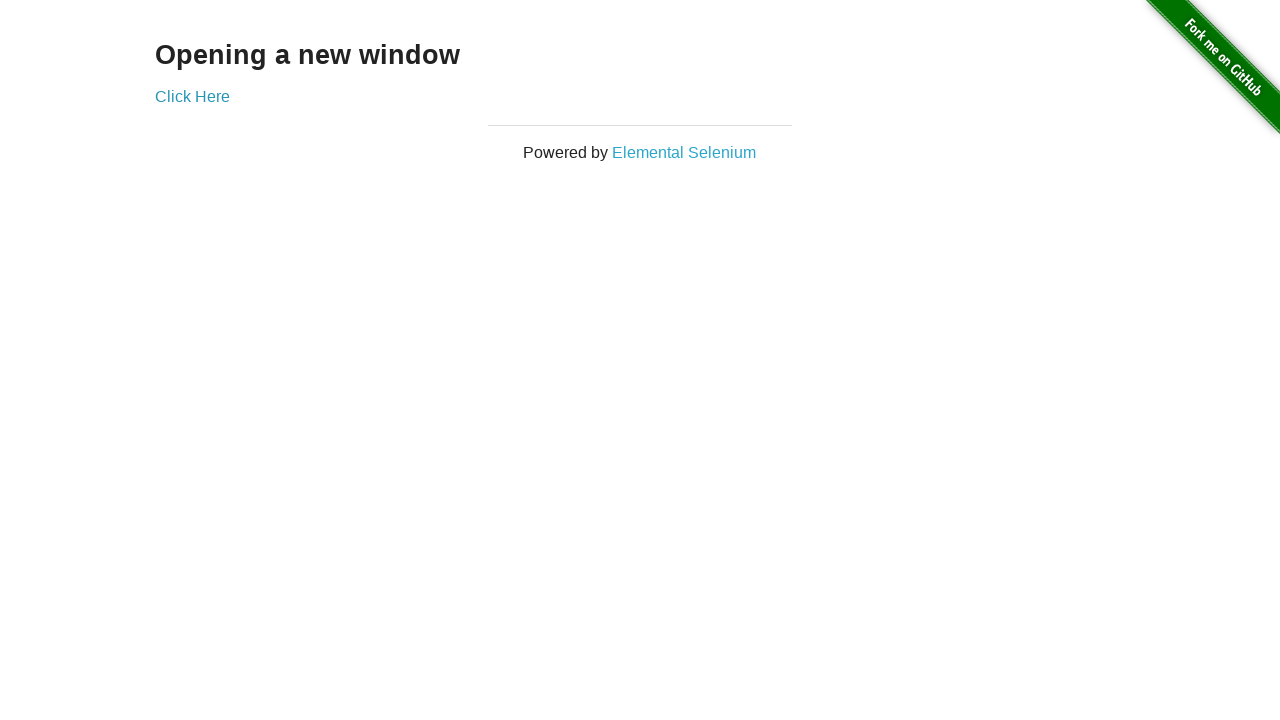

Retrieved parent window heading text: 'Opening a new window'
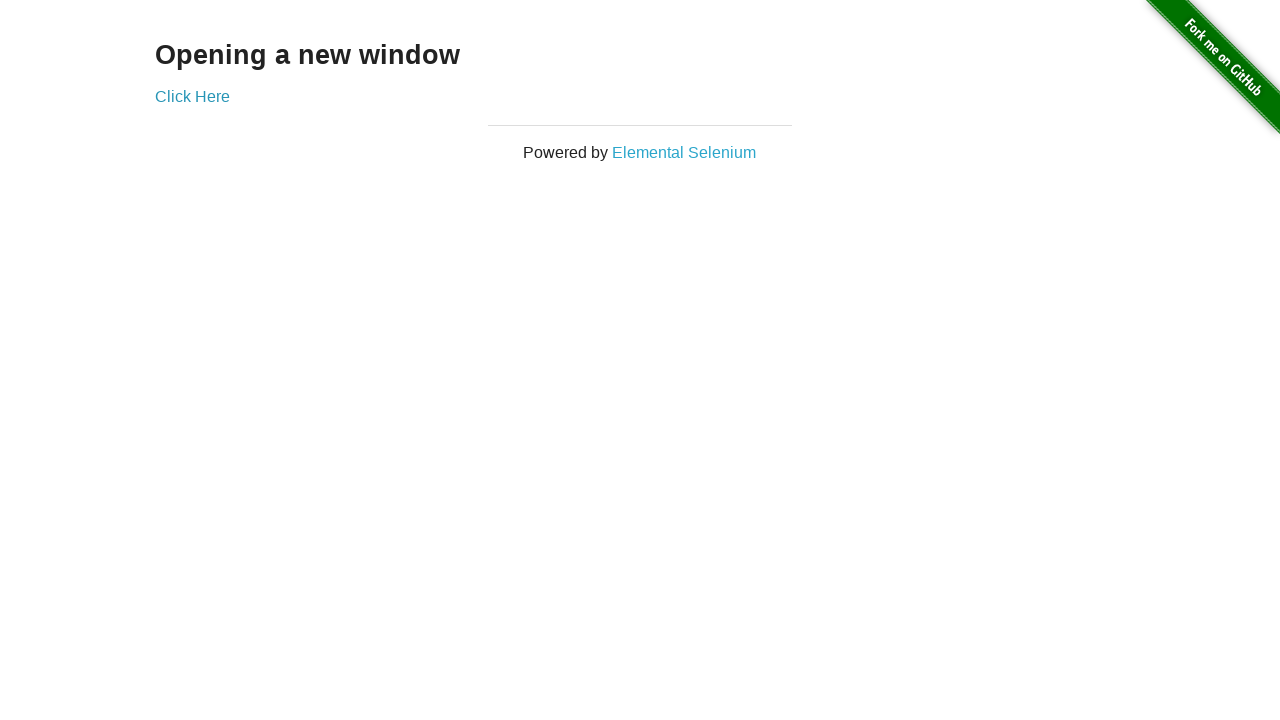

Verified parent window heading matches expected text 'Opening a new window'
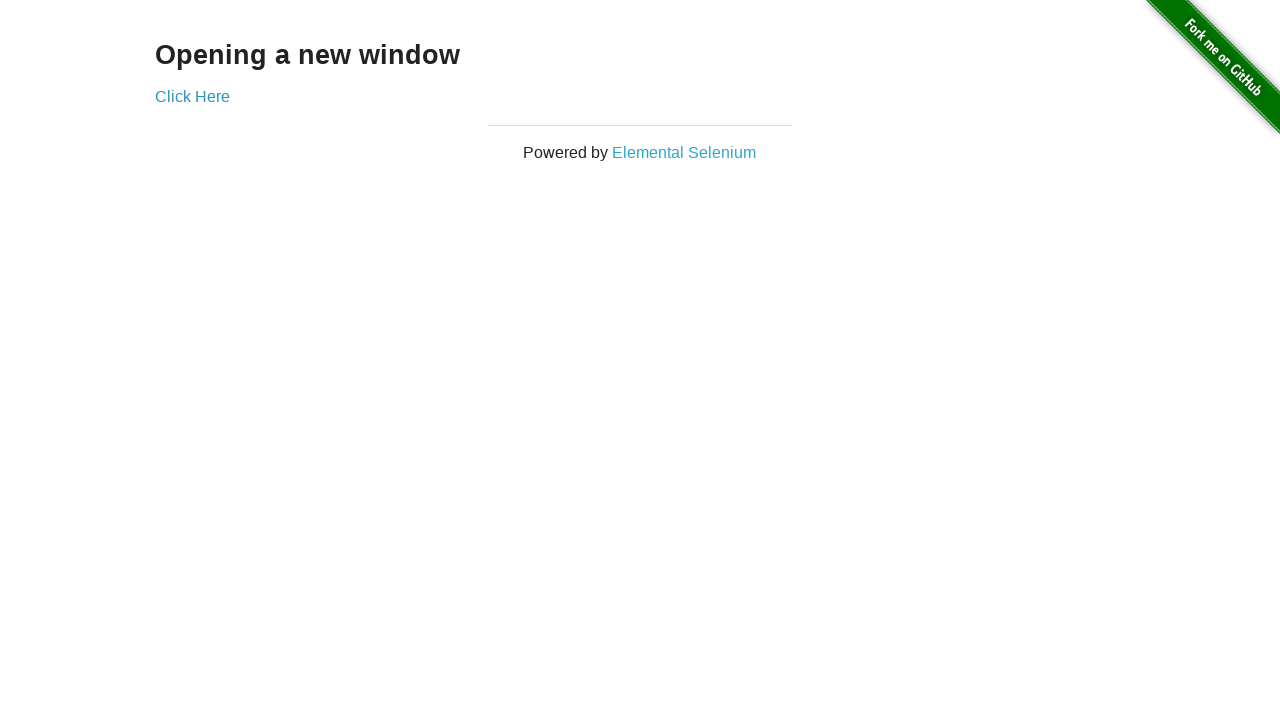

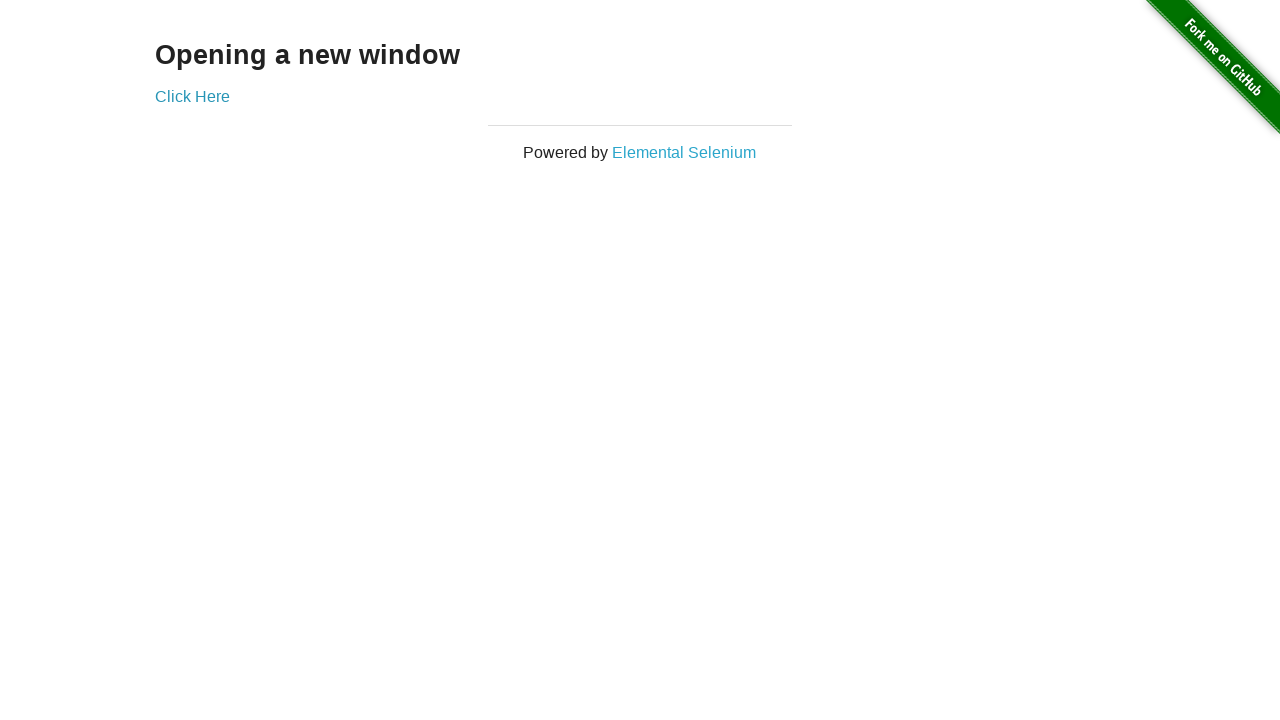